Tests successful contact form submission by navigating to the contact page, filling in forename, email, and message fields, submitting the form, and verifying the success message.

Starting URL: https://jupiter.cloud.planittesting.com/

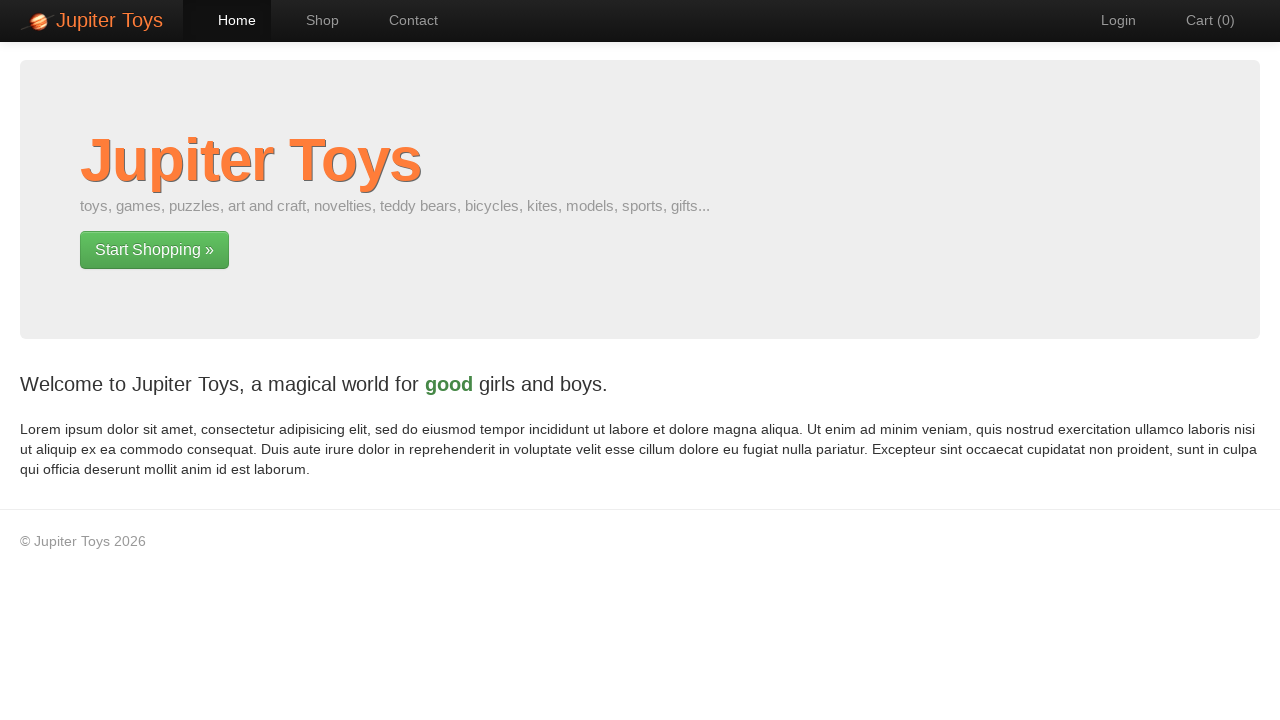

Clicked on Contact navigation link at (404, 20) on xpath=//li[@id='nav-contact']/a
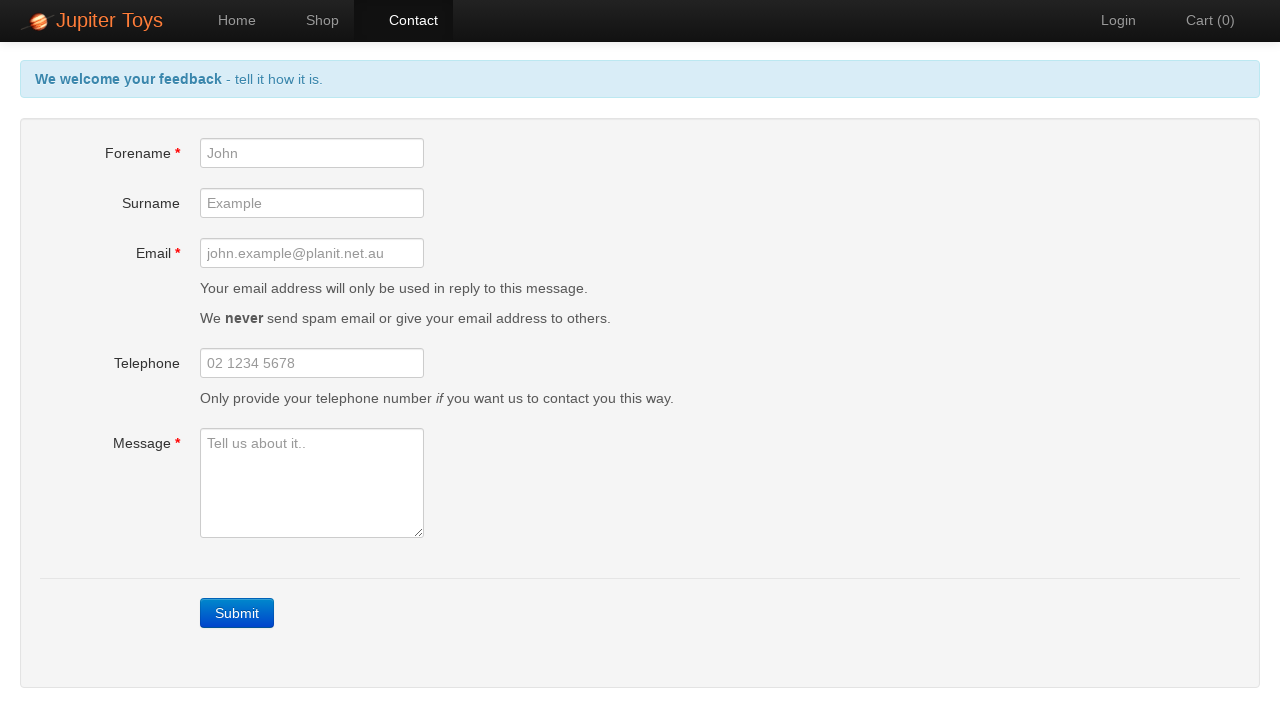

Filled forename field with 'John' on #forename
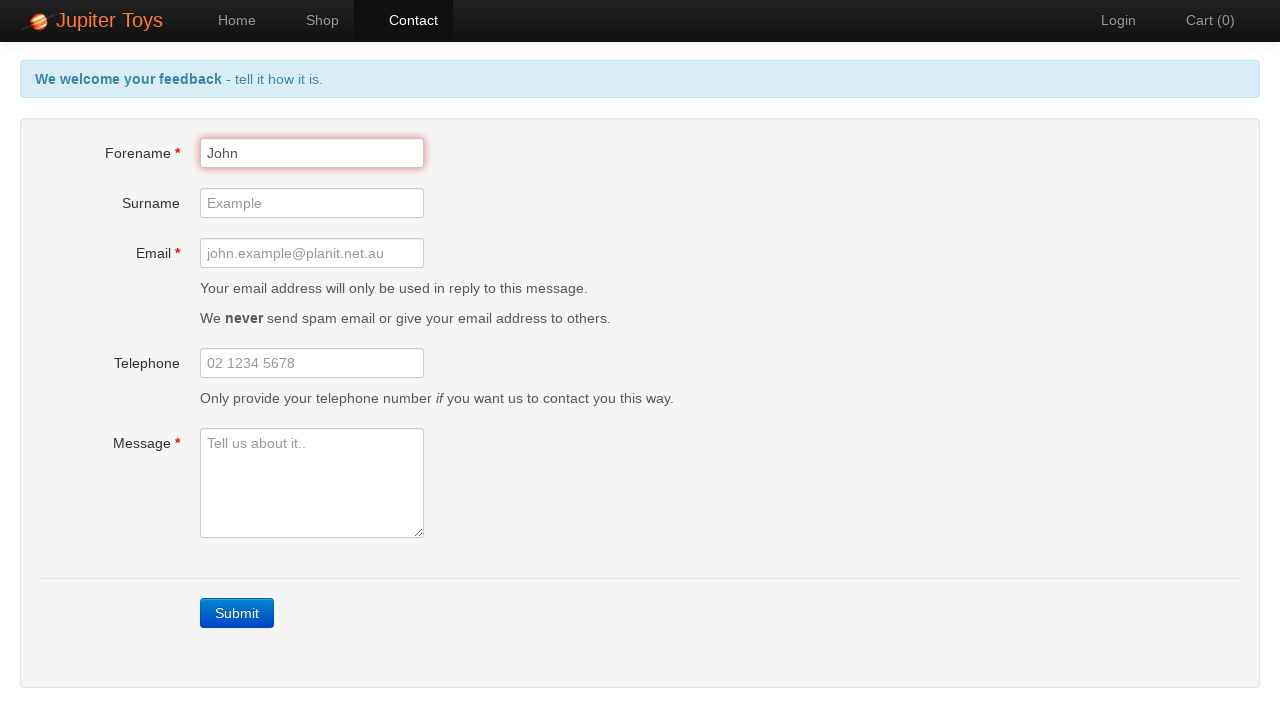

Filled email field with 'John.example@planit.net.au' on #email
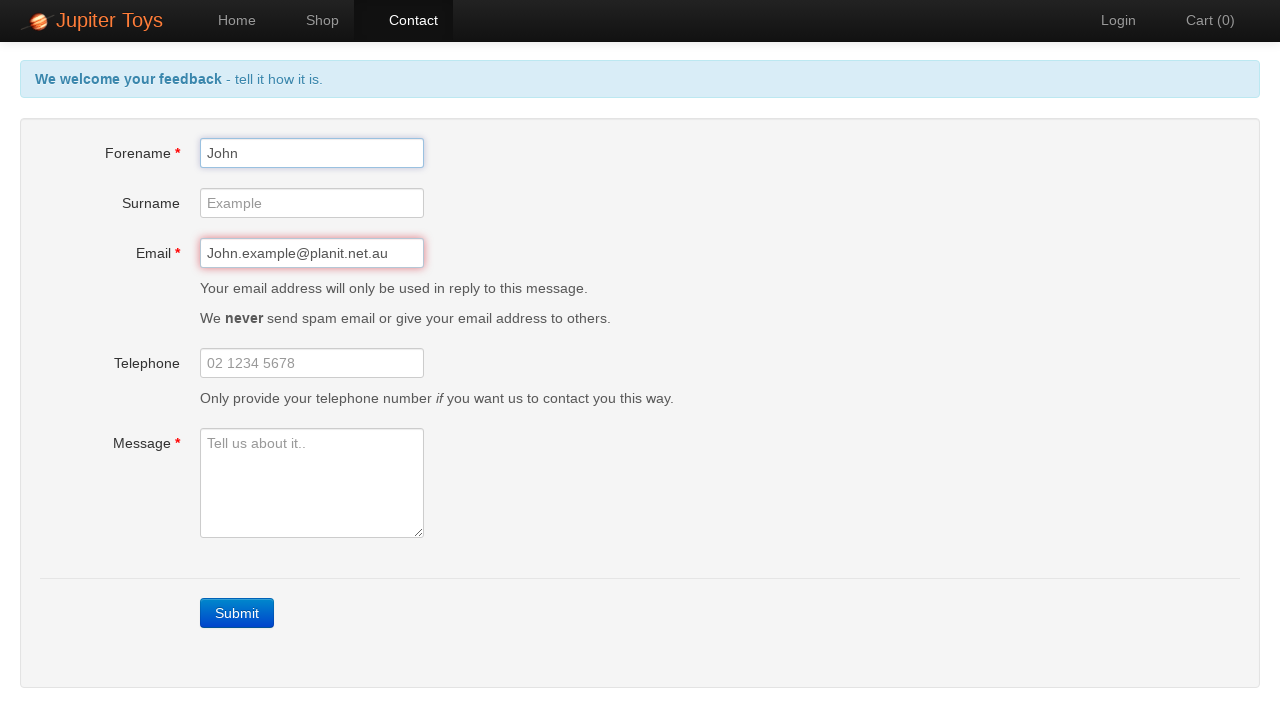

Filled message field with 'They are great!' on #message
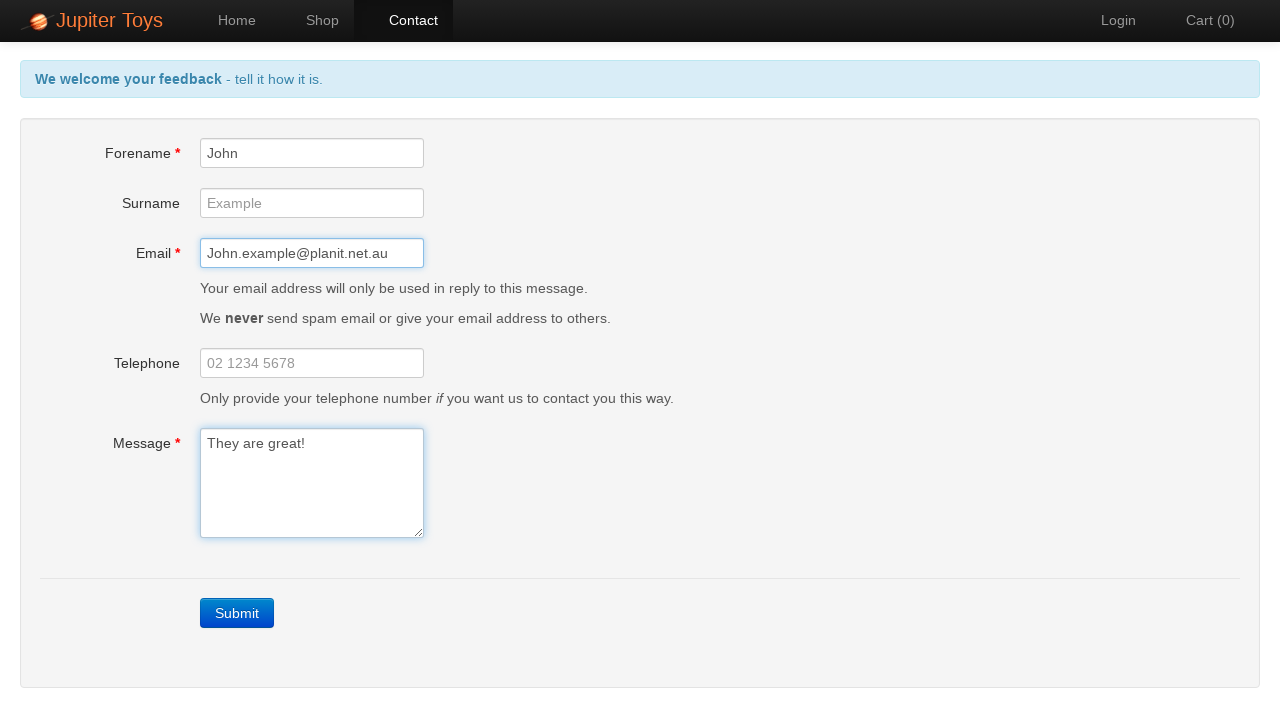

Clicked submit button to submit contact form at (237, 613) on xpath=//div[@class='form-actions']/a
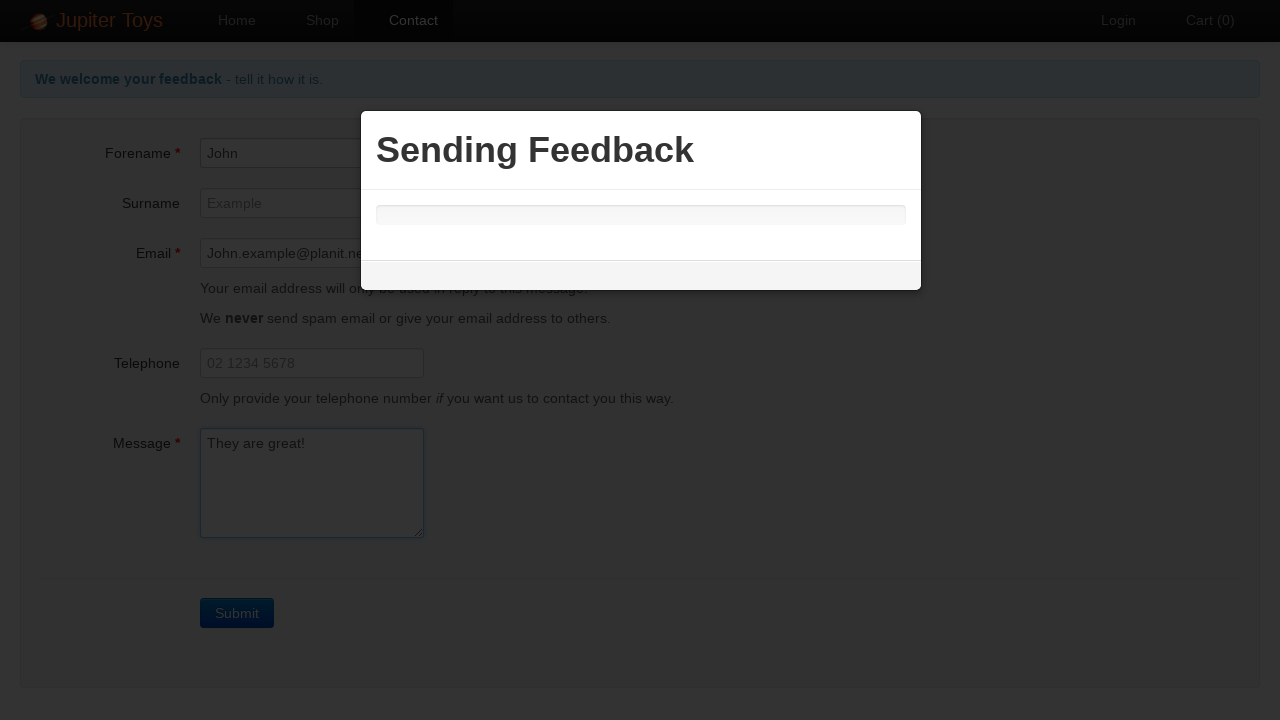

Success message element loaded
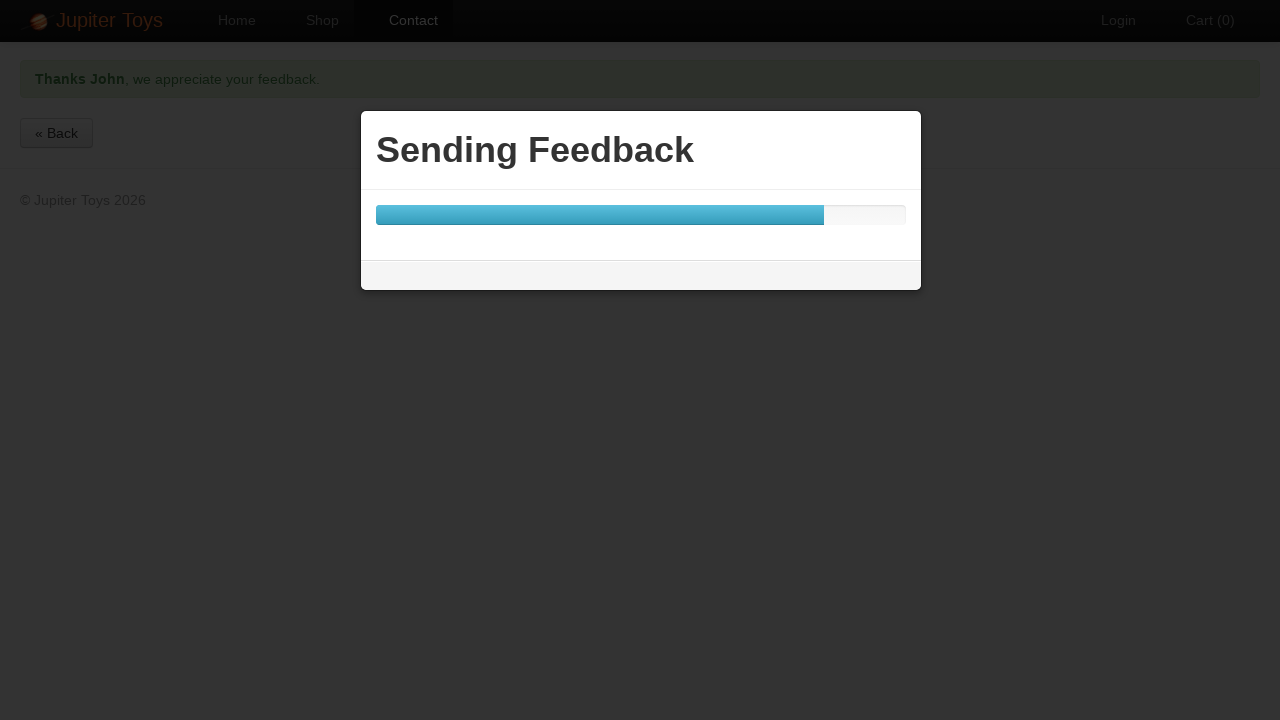

Retrieved success message text: 'Thanks John'
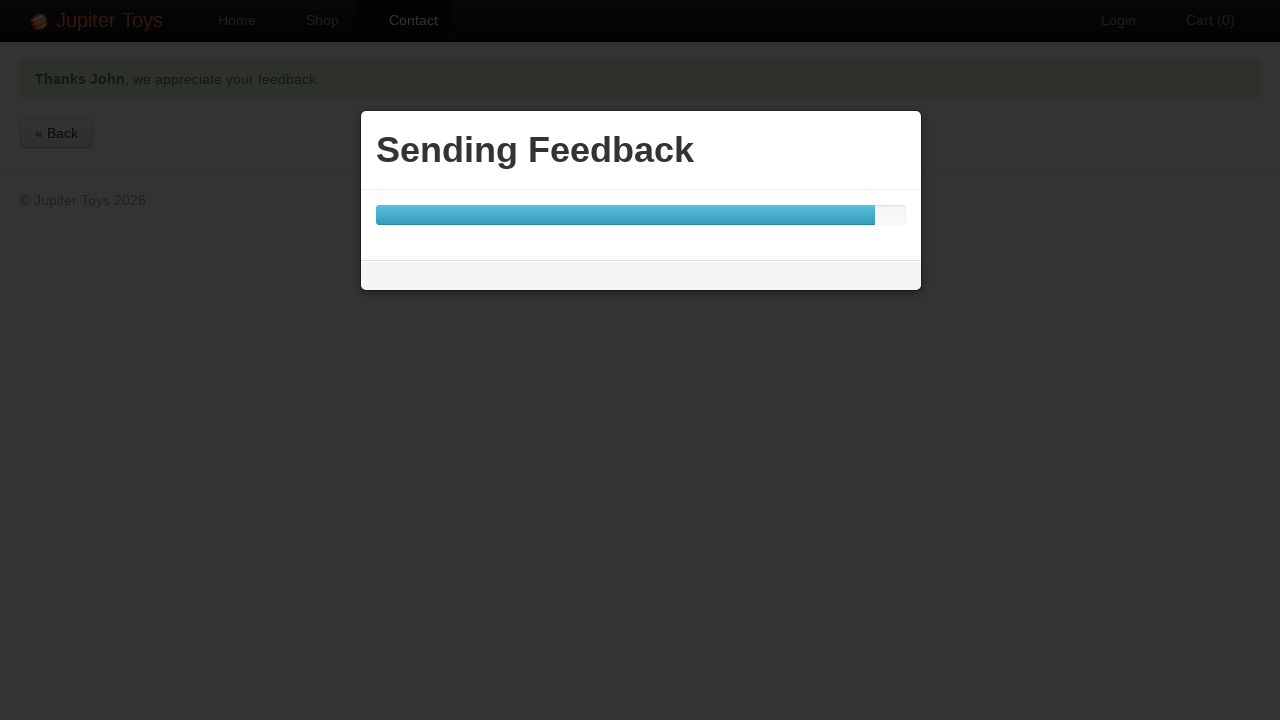

Verified success message matches expected text 'Thanks John'
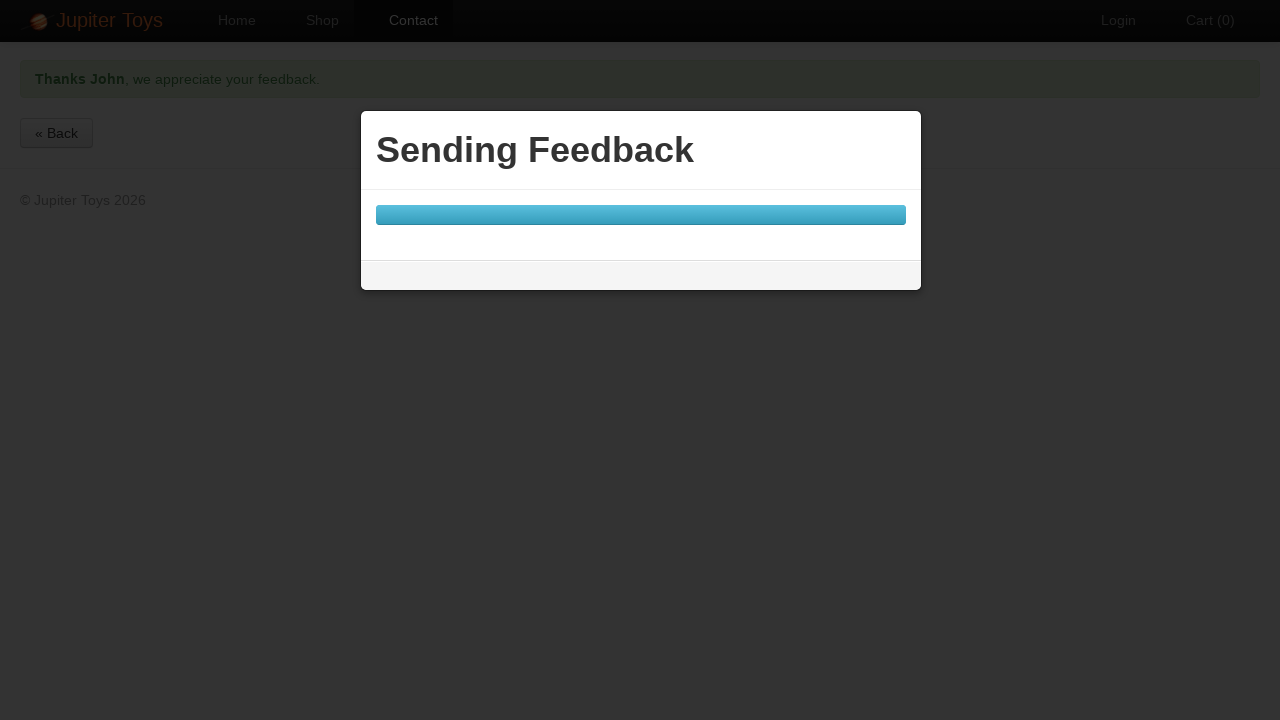

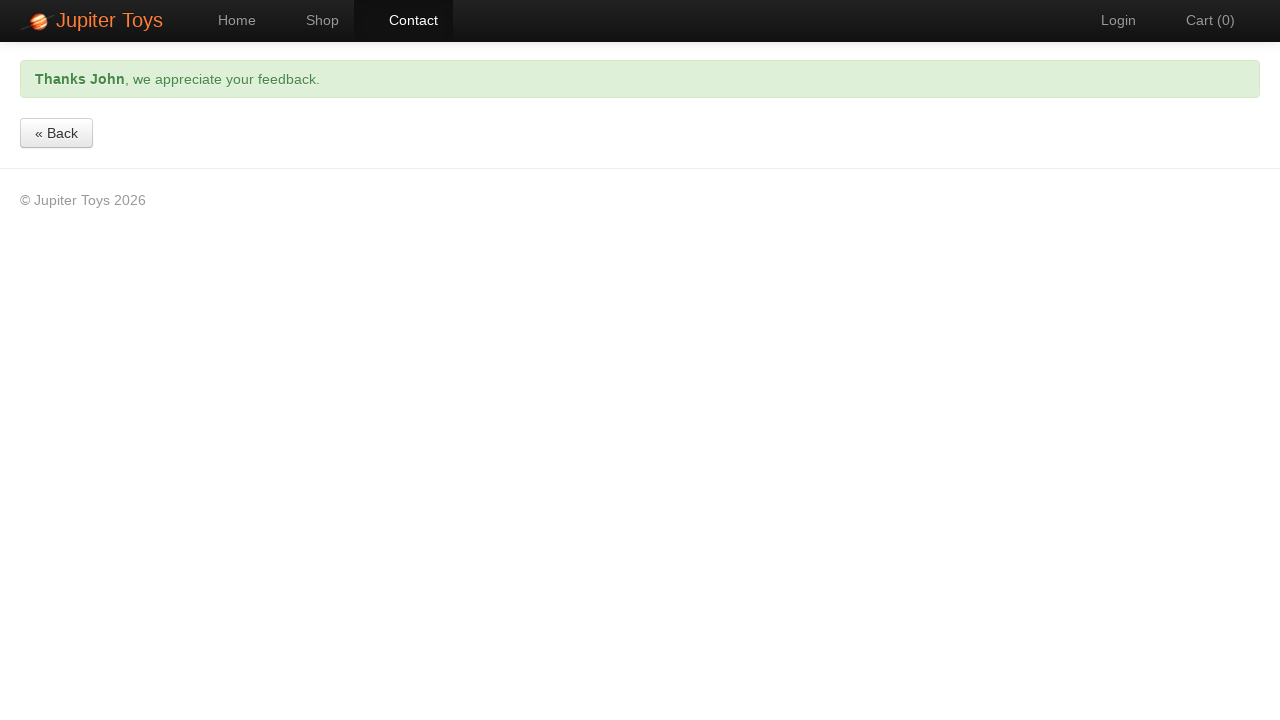